Tests multi-window handling by clicking a link that opens a new window, verifying content on both windows, switching between them, and validating page titles and text content.

Starting URL: https://the-internet.herokuapp.com/windows

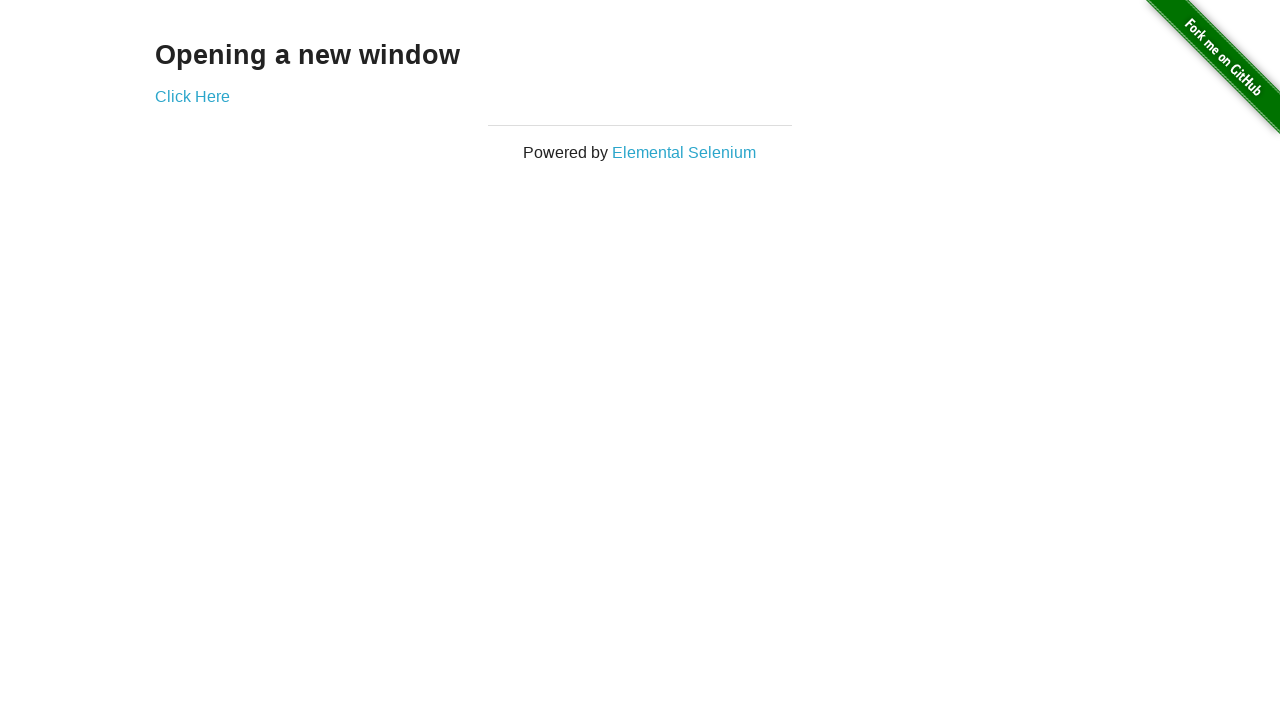

Retrieved heading text from original page
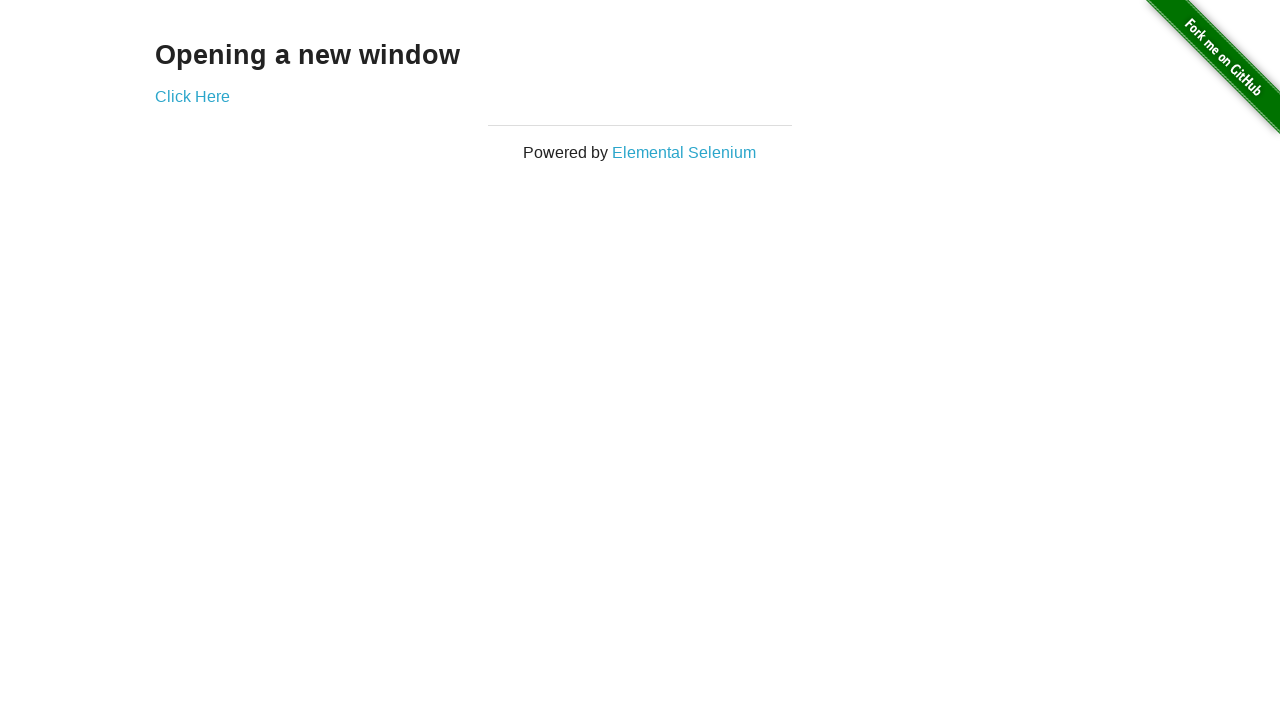

Verified heading text is 'Opening a new window'
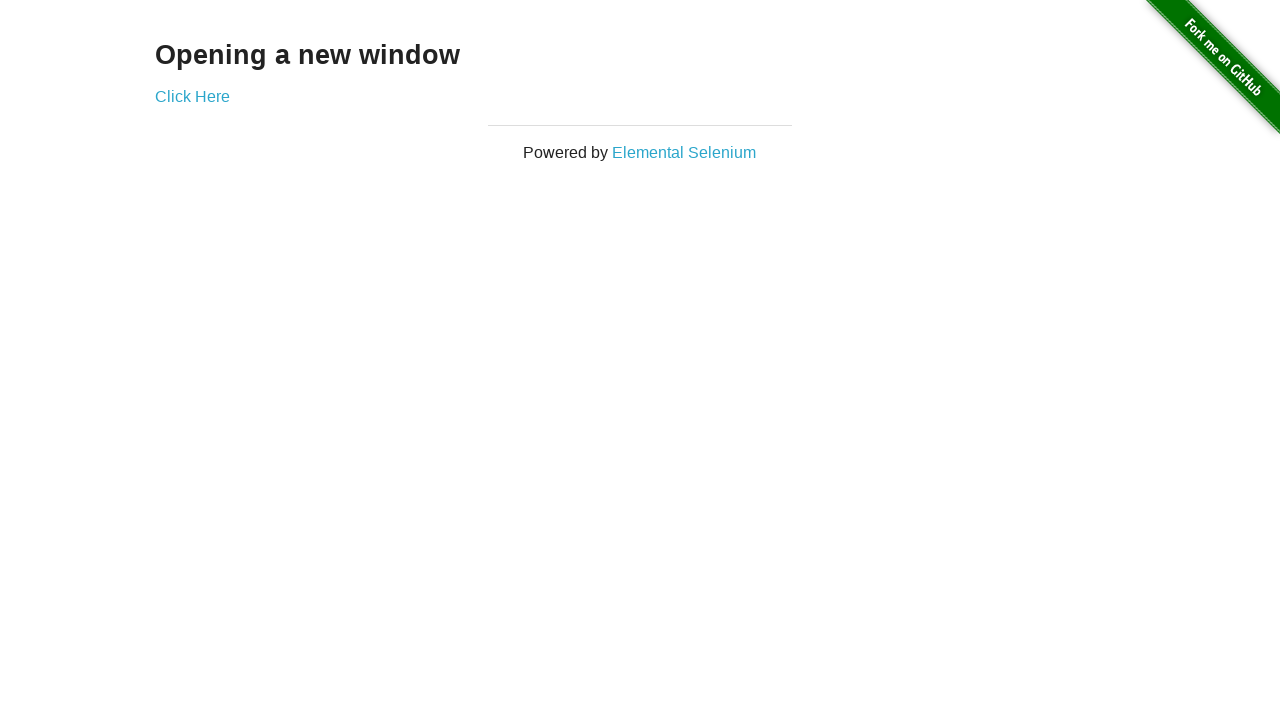

Verified original page title is 'The Internet'
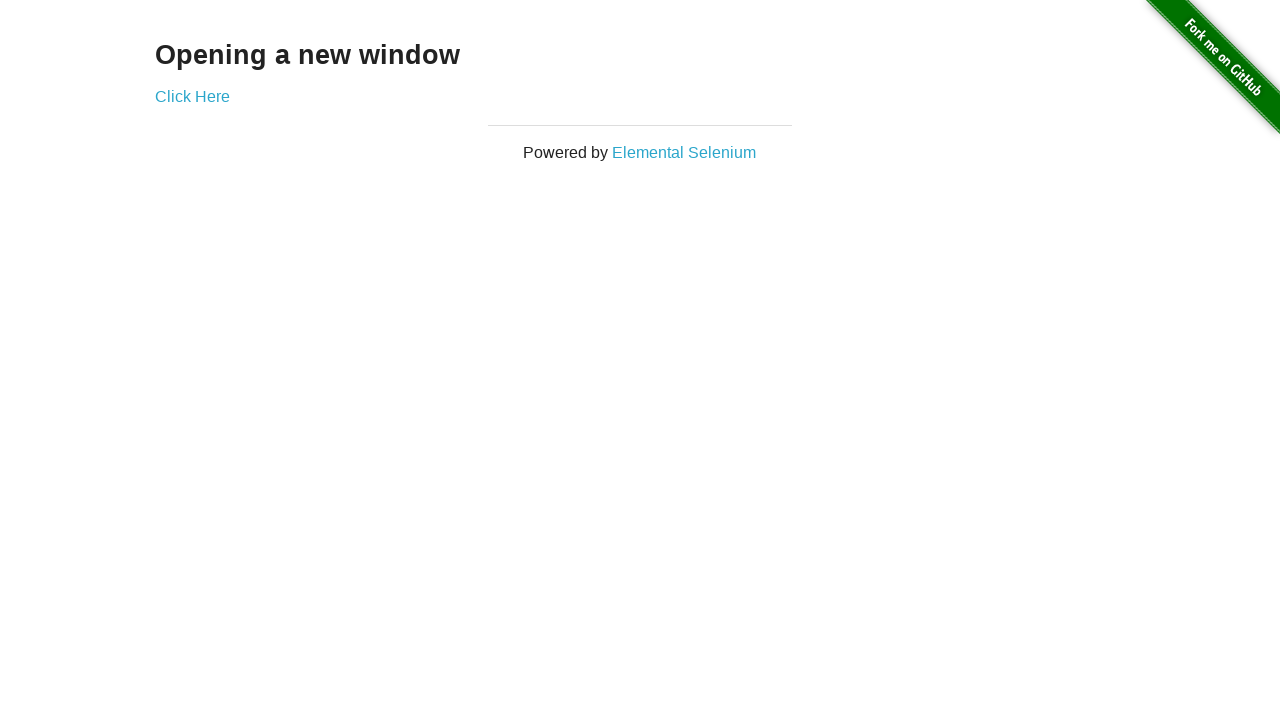

Clicked 'Click Here' link to open new window at (192, 96) on text=Click Here
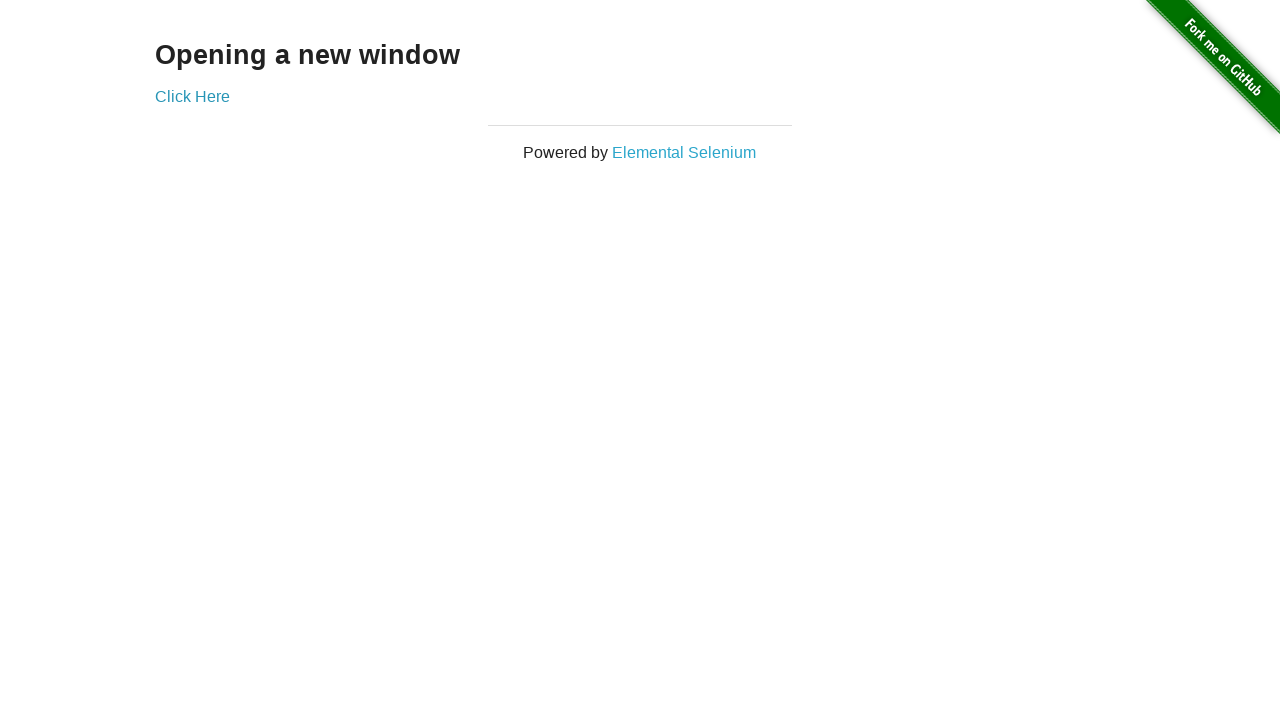

New window opened and loaded
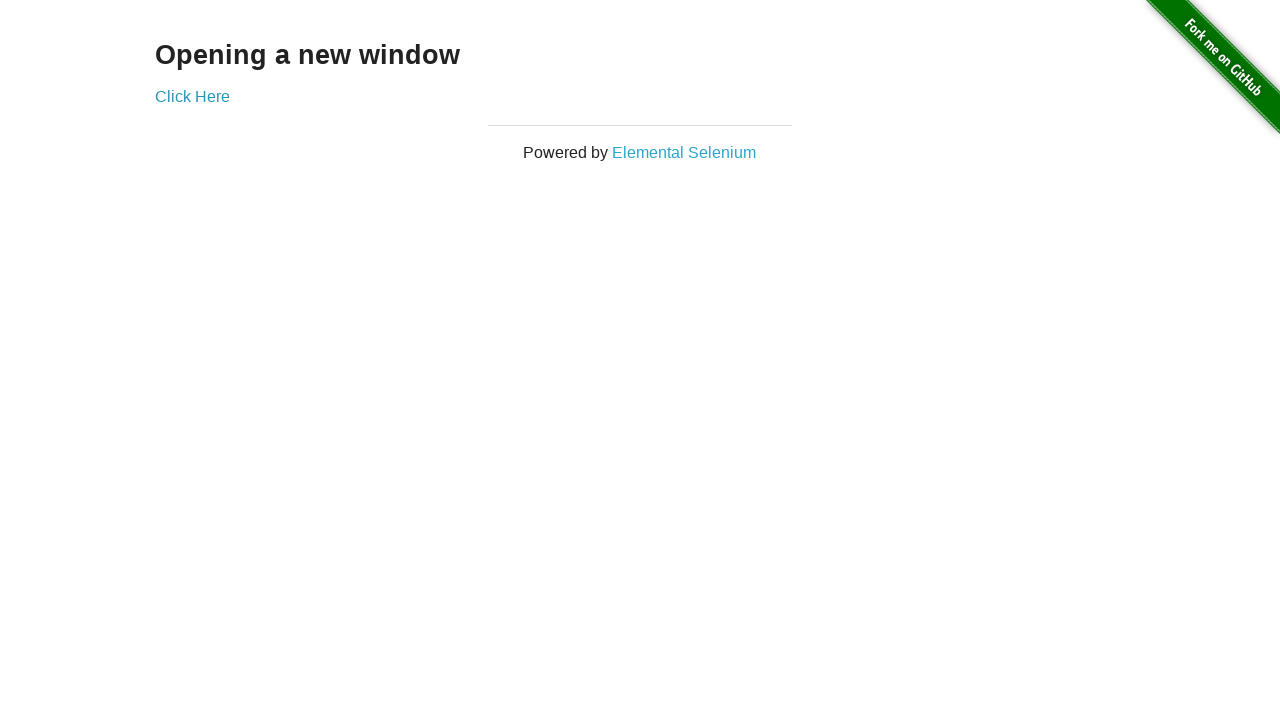

Verified new window title is 'New Window'
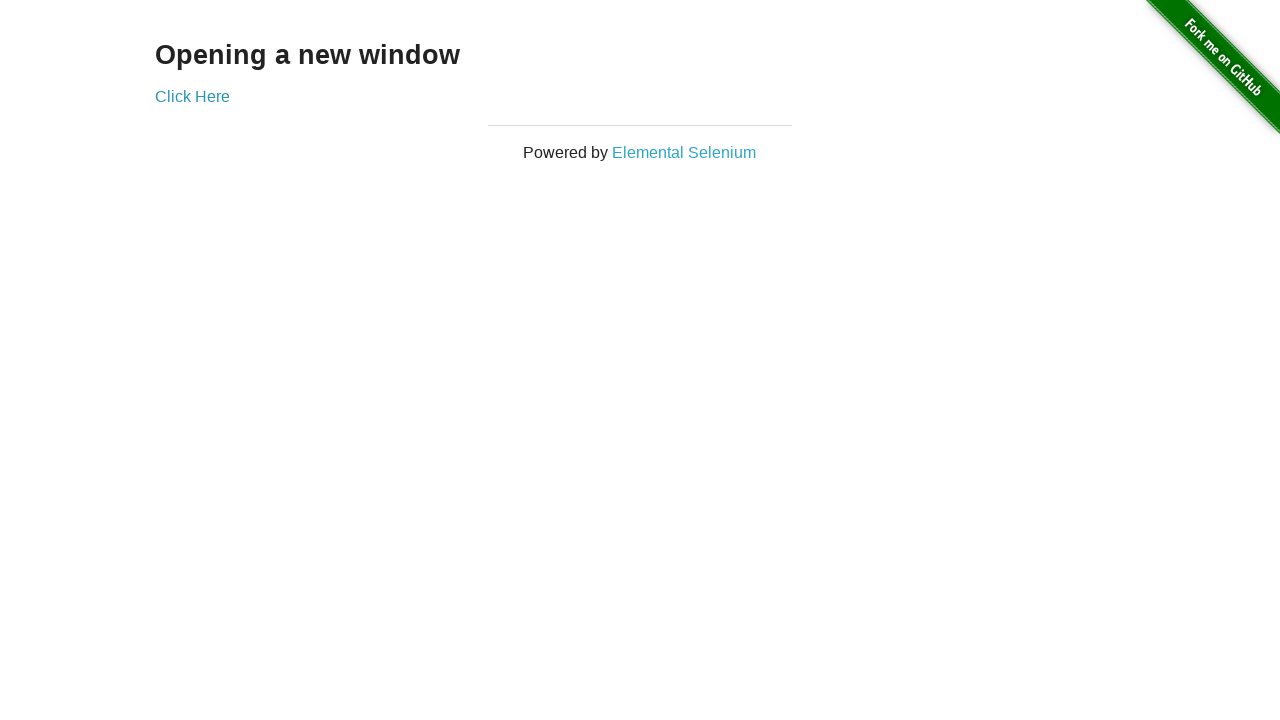

Retrieved heading text from new window
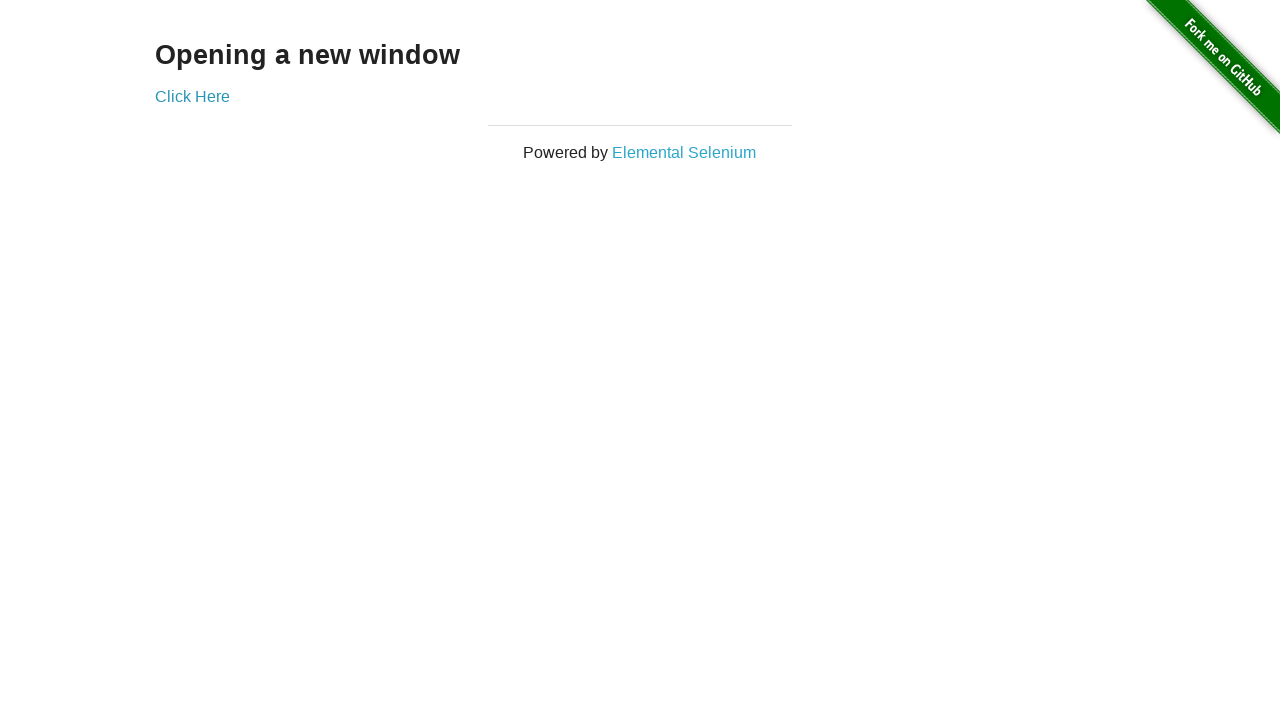

Verified new window heading text is 'New Window'
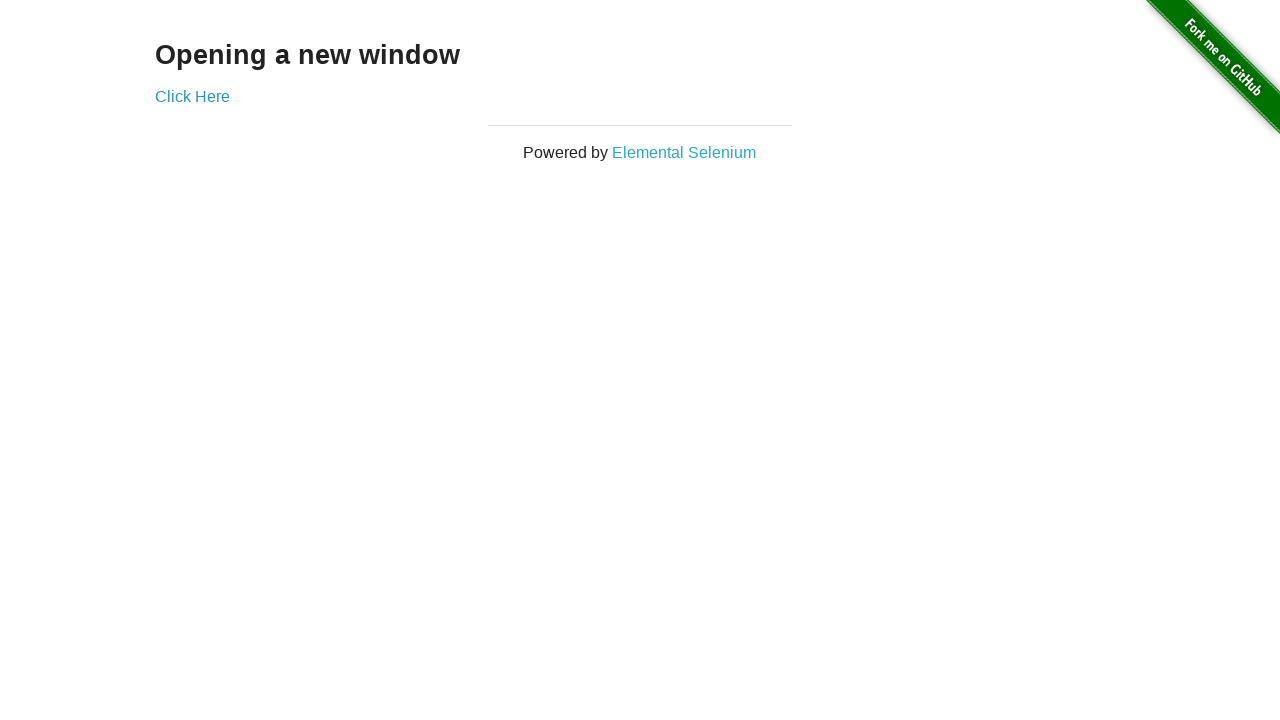

Switched back to original page
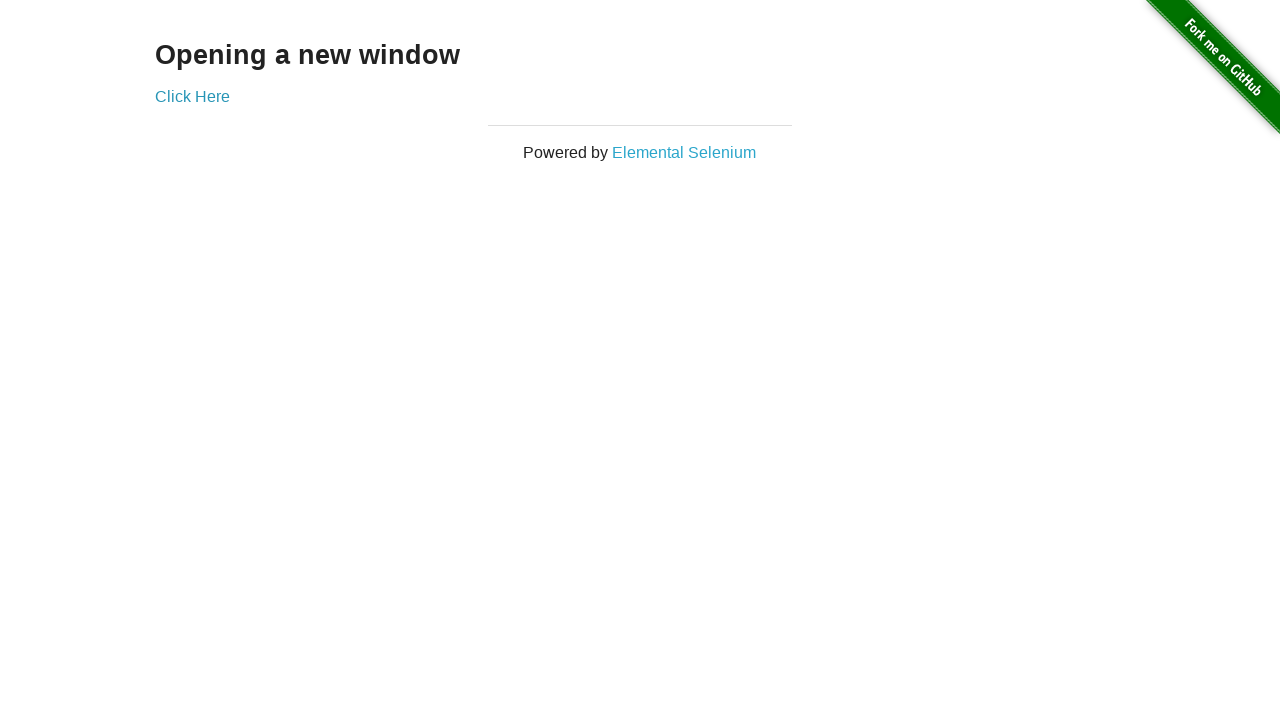

Verified original page title is still 'The Internet' after switching
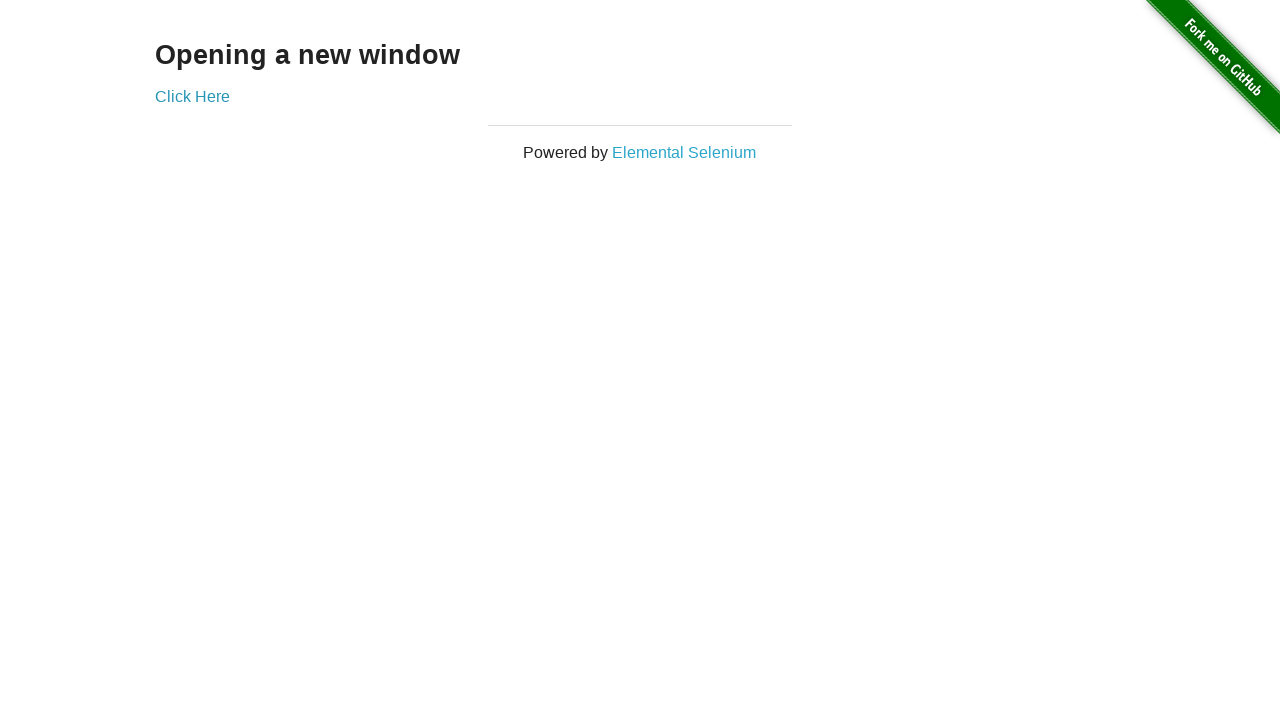

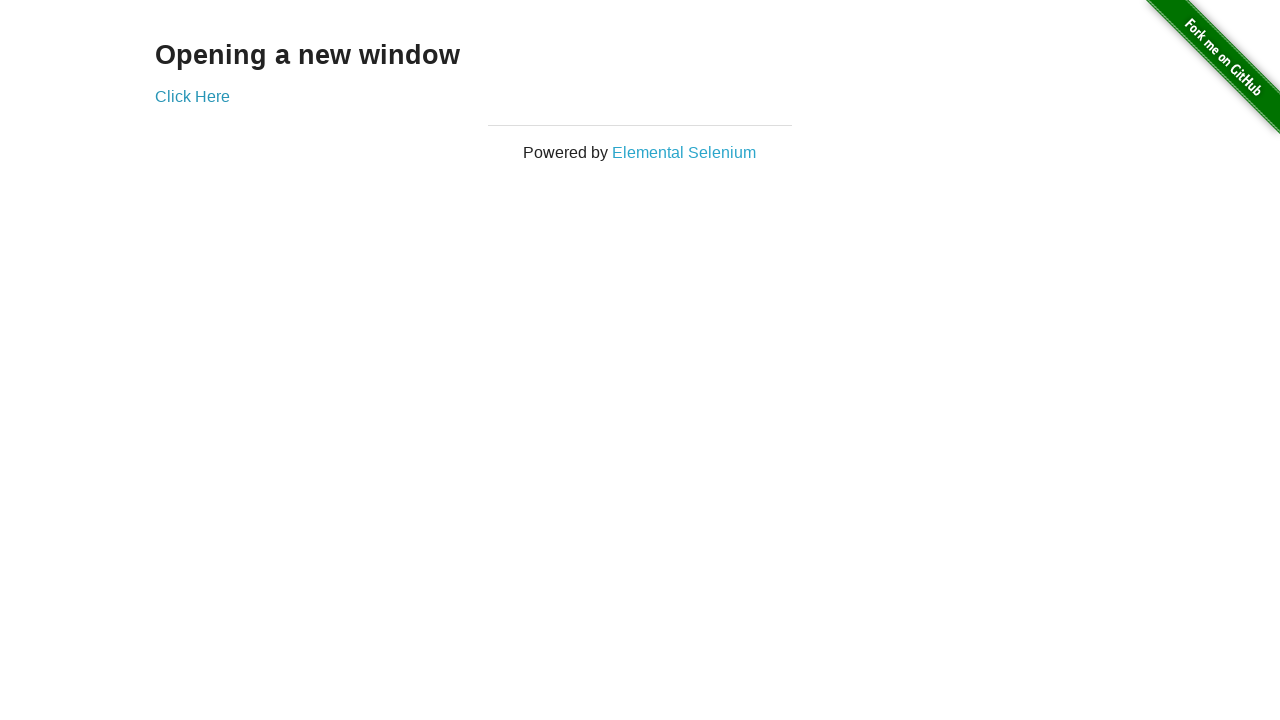